Tests browser tab switching functionality by opening a new tab and navigating to a second website, demonstrating multi-tab browser automation.

Starting URL: https://demo.nopcommerce.com/

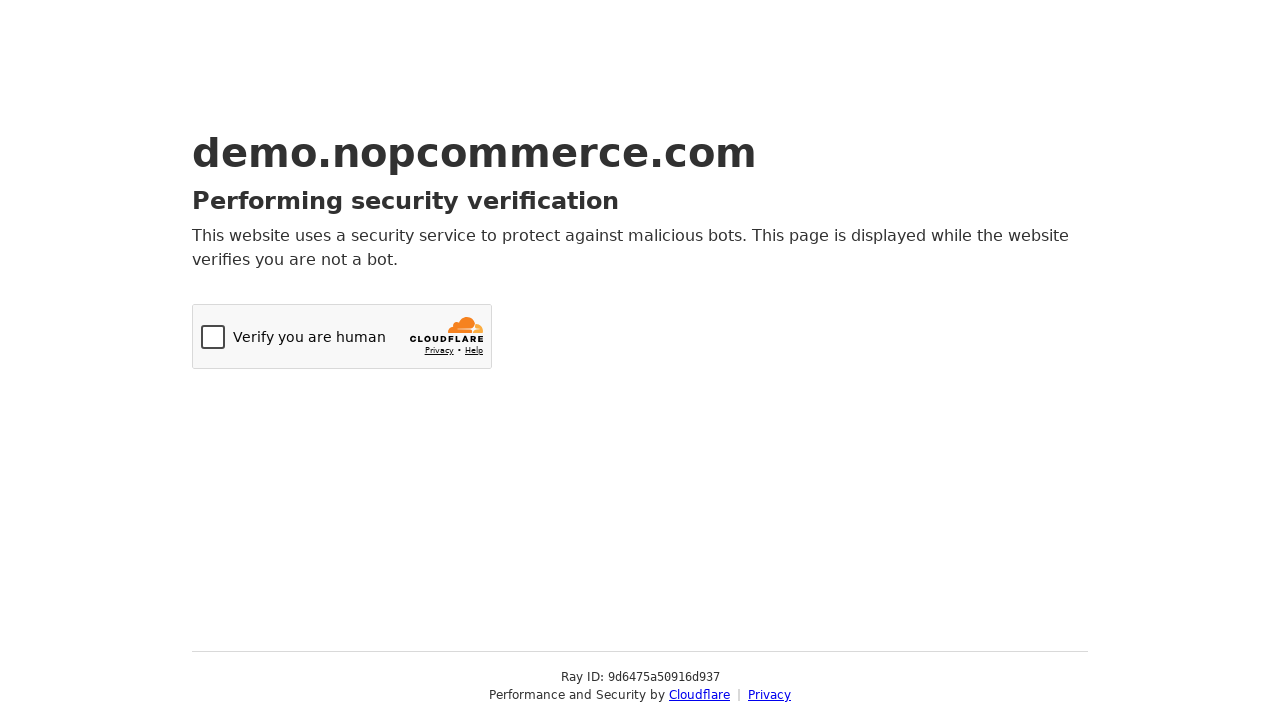

Initial page at https://demo.nopcommerce.com/ loaded
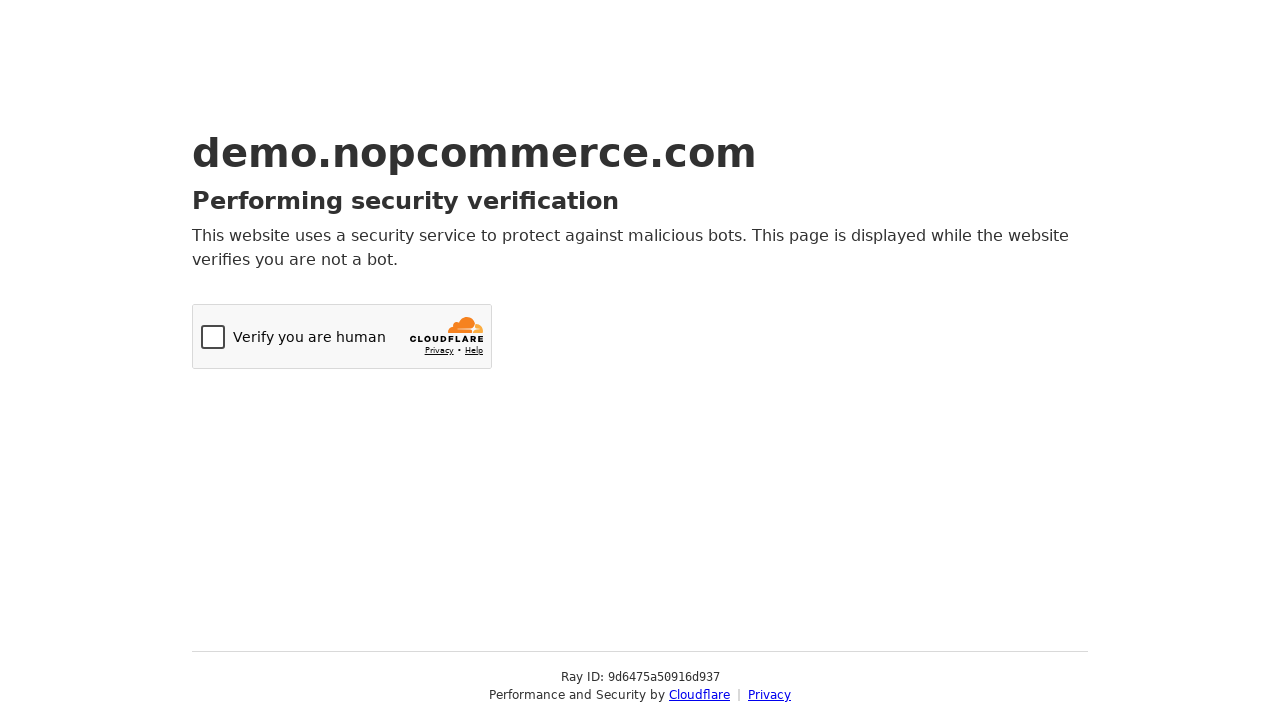

Opened a new browser tab
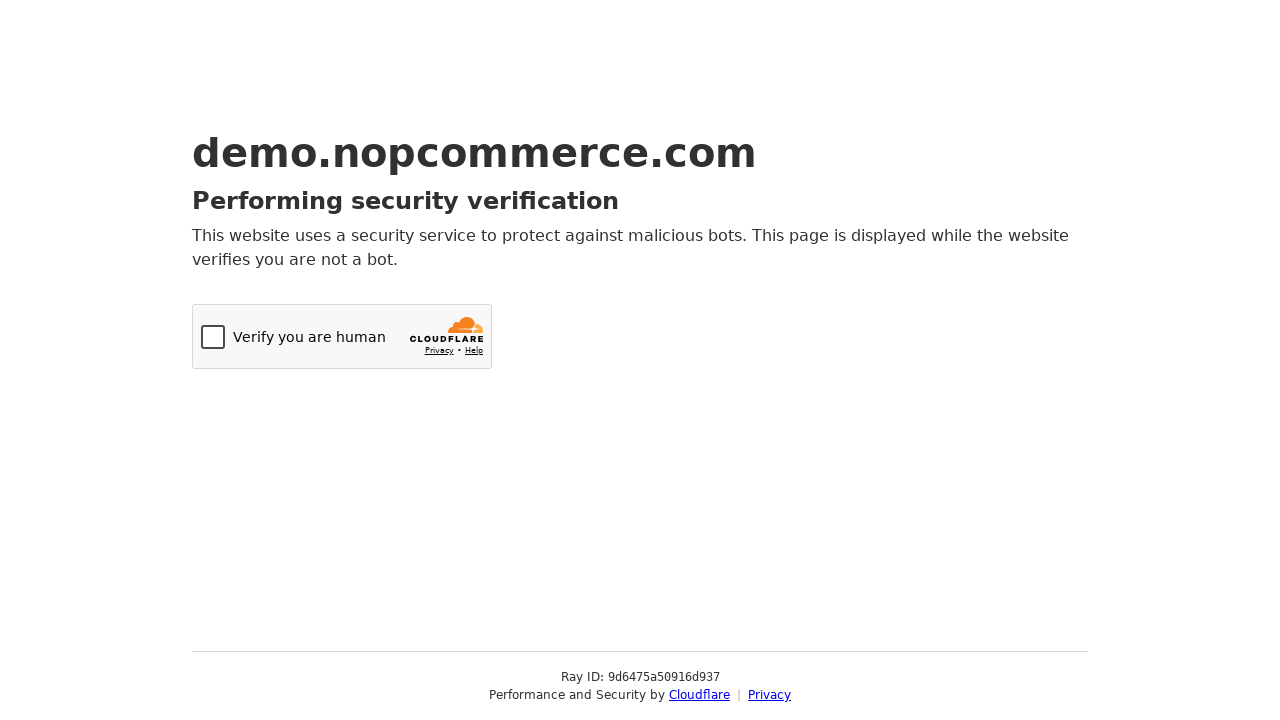

Navigated to OrangeHRM login page in new tab
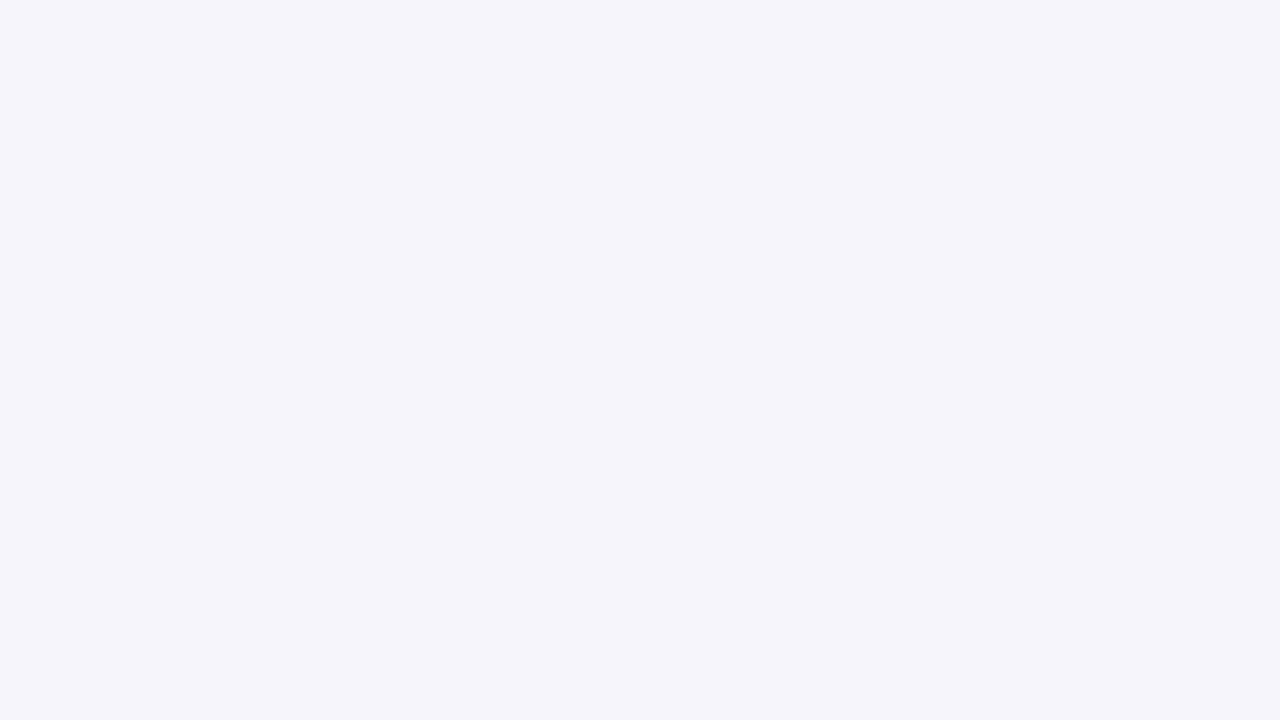

Second page at OrangeHRM login fully loaded
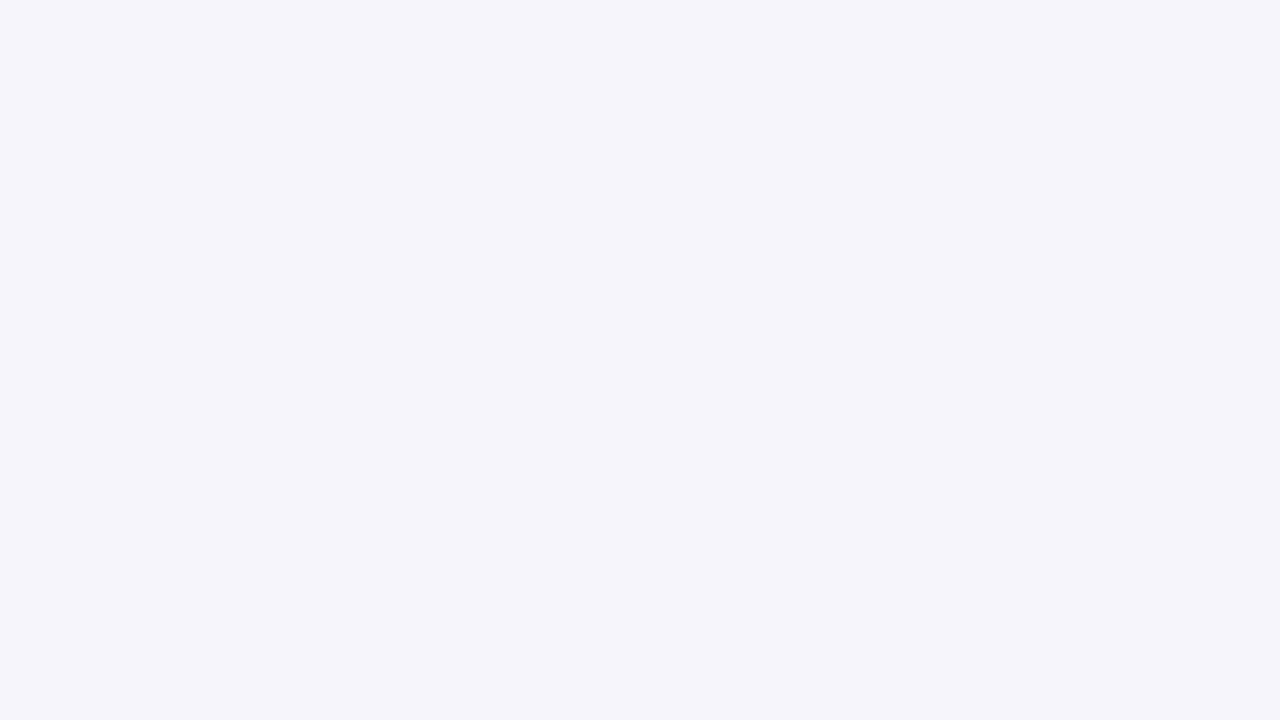

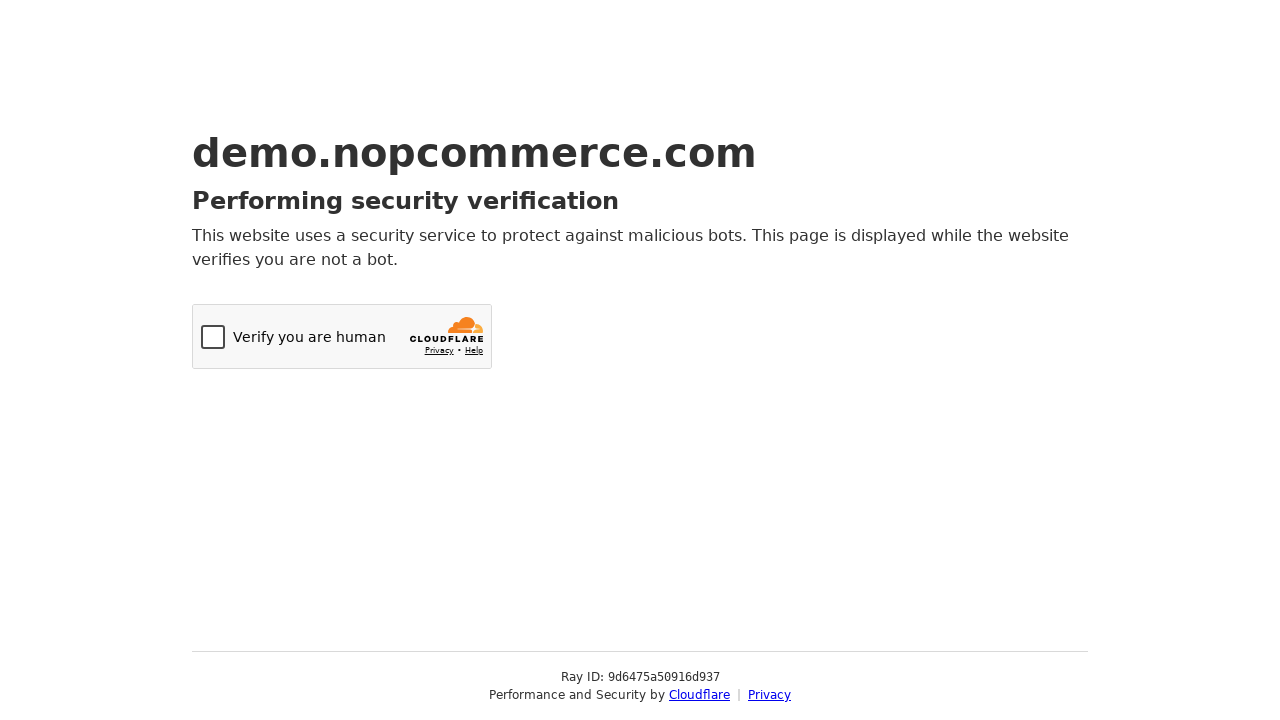